Navigates to a sitemap XML page, resizes the browser window, and verifies the current URL matches the expected URL

Starting URL: https://www.getcalley.com/page-sitemap.xml

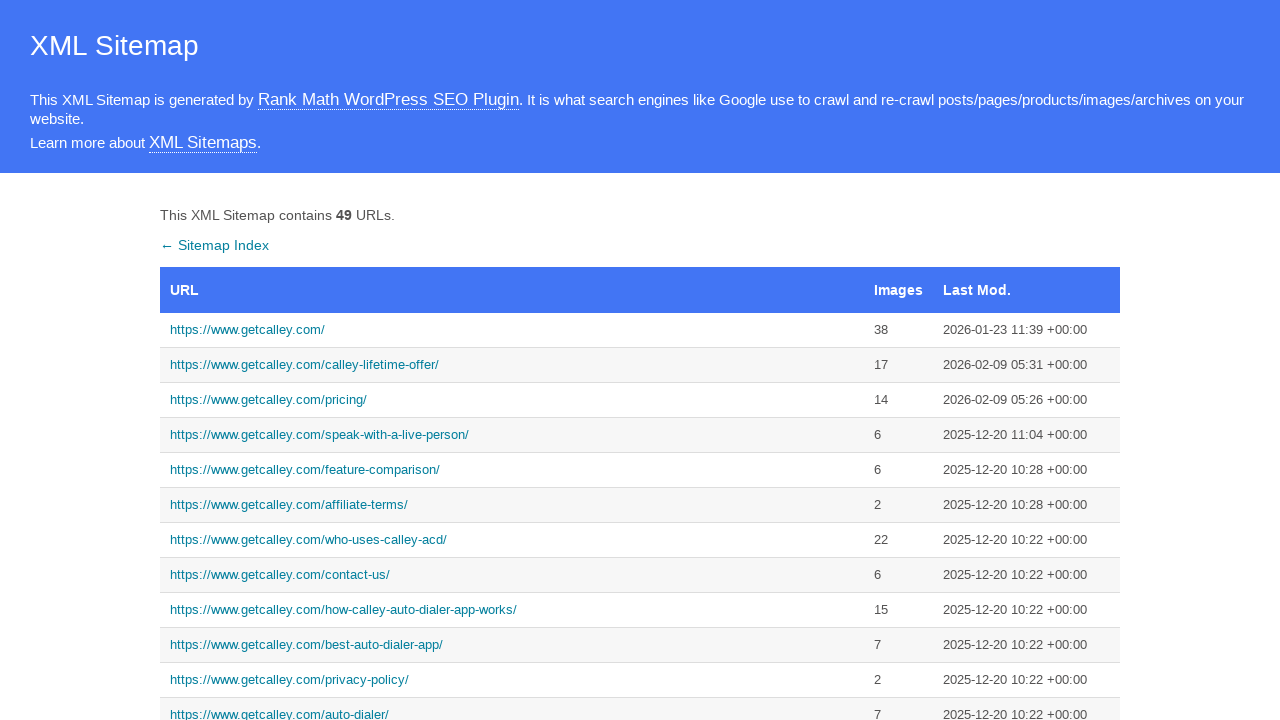

Resized browser window to 1366x768
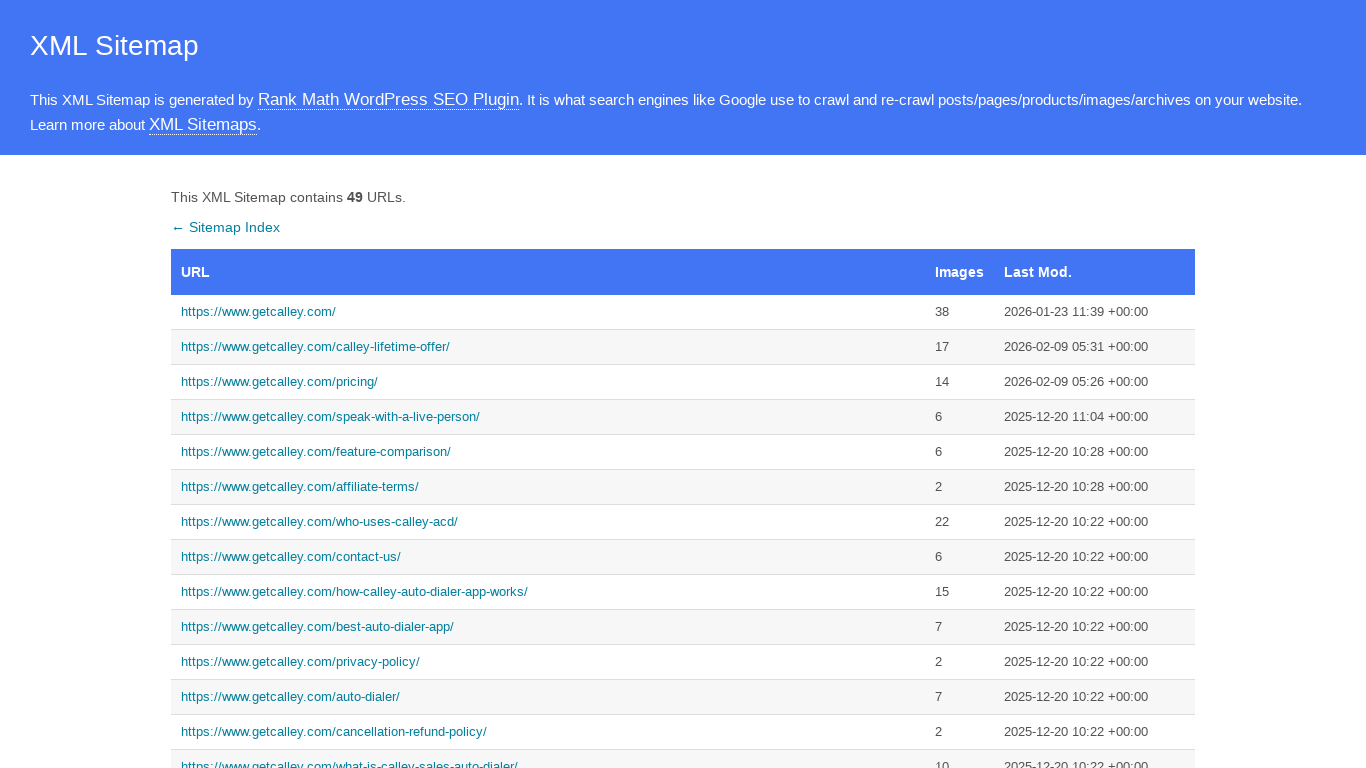

Took screenshot of resized browser
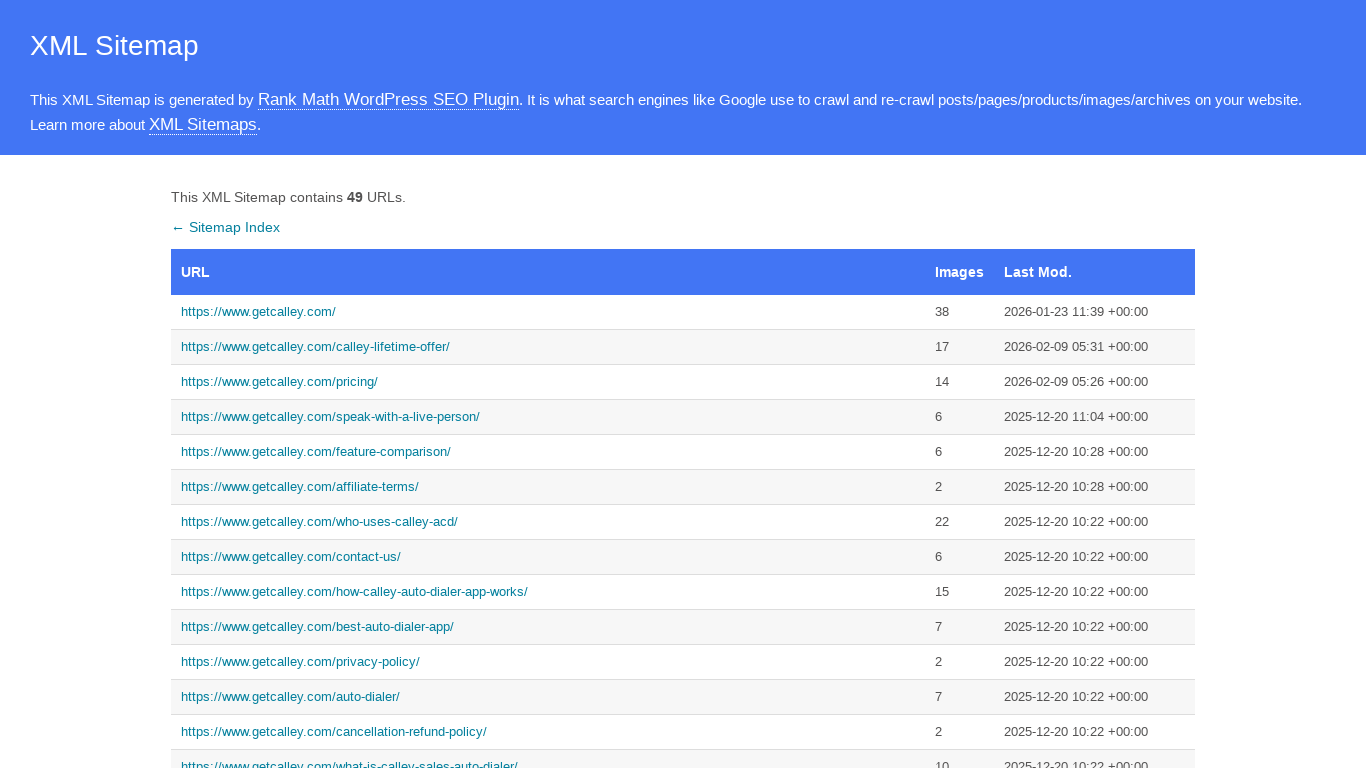

Retrieved current URL: https://www.getcalley.com/page-sitemap.xml
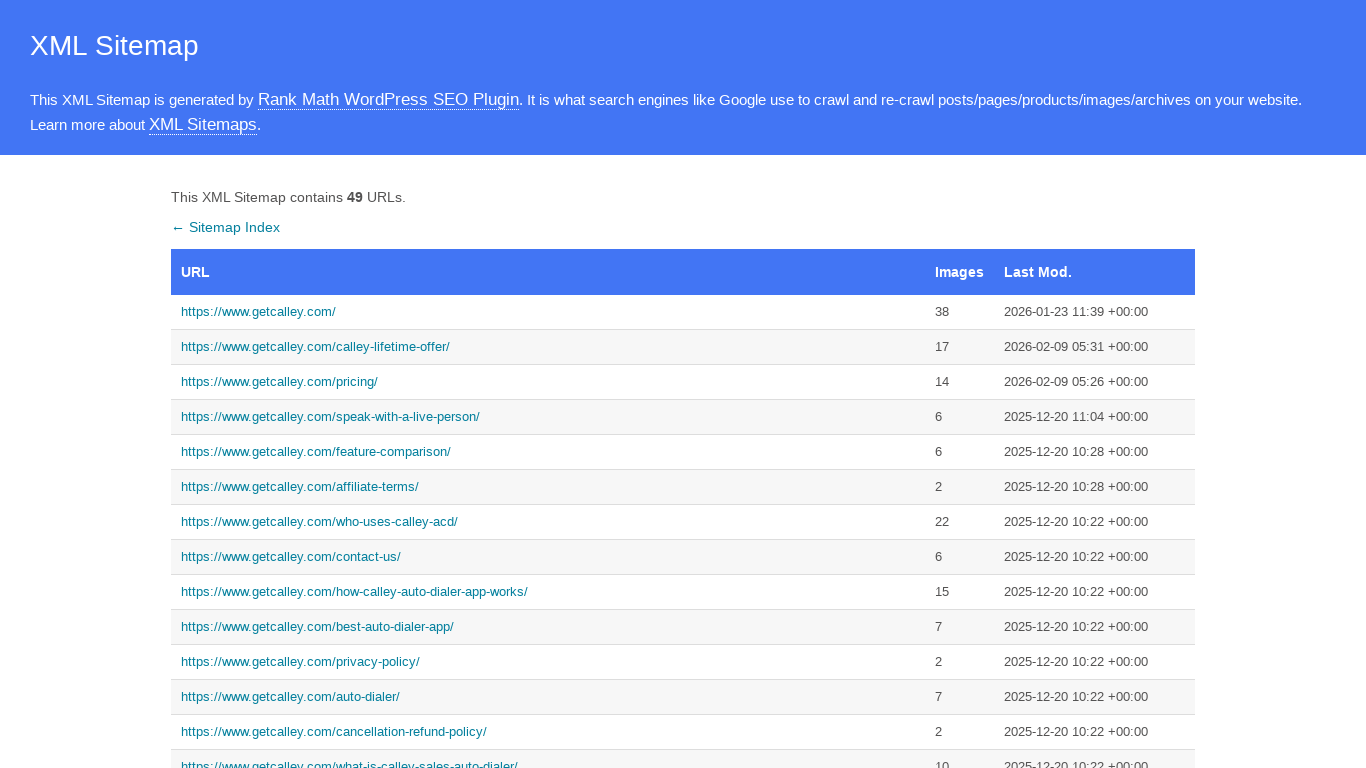

Verified current URL matches expected URL (https://www.getcalley.com/page-sitemap.xml)
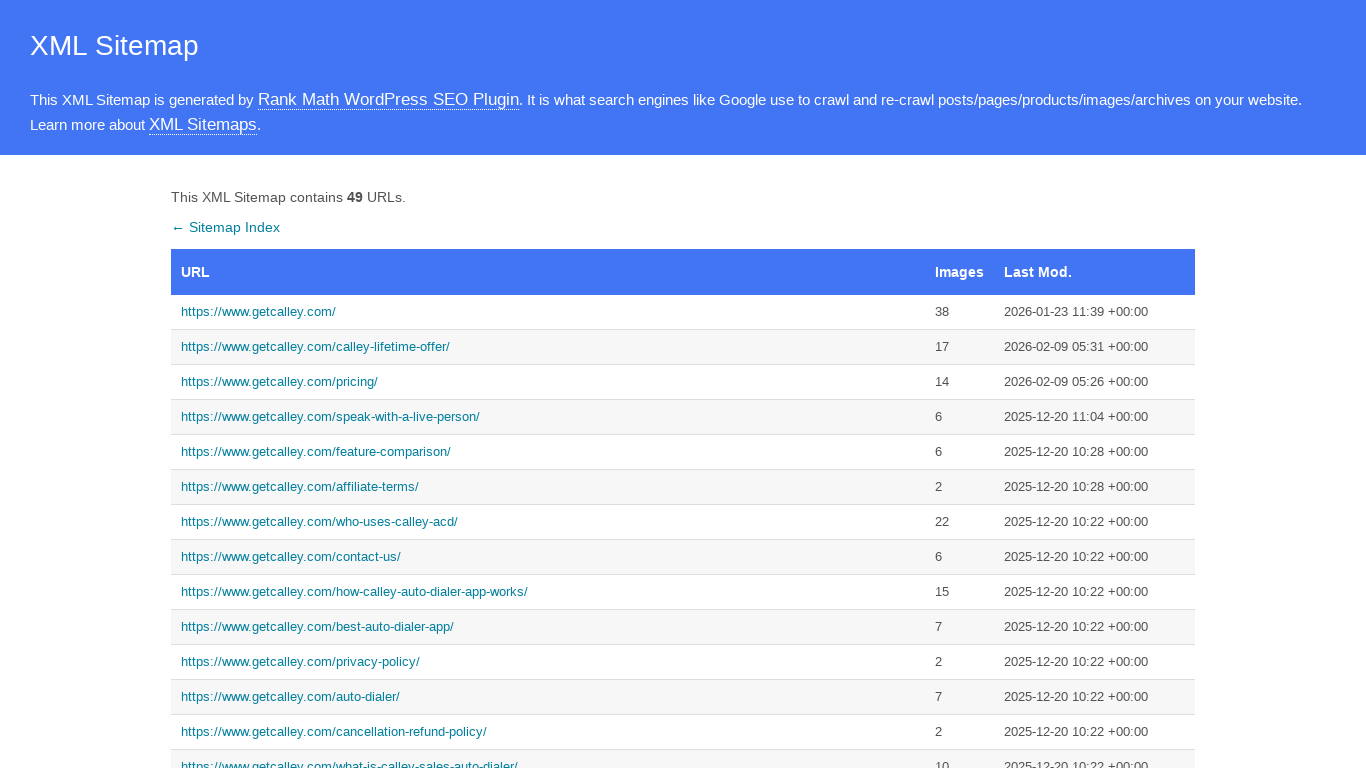

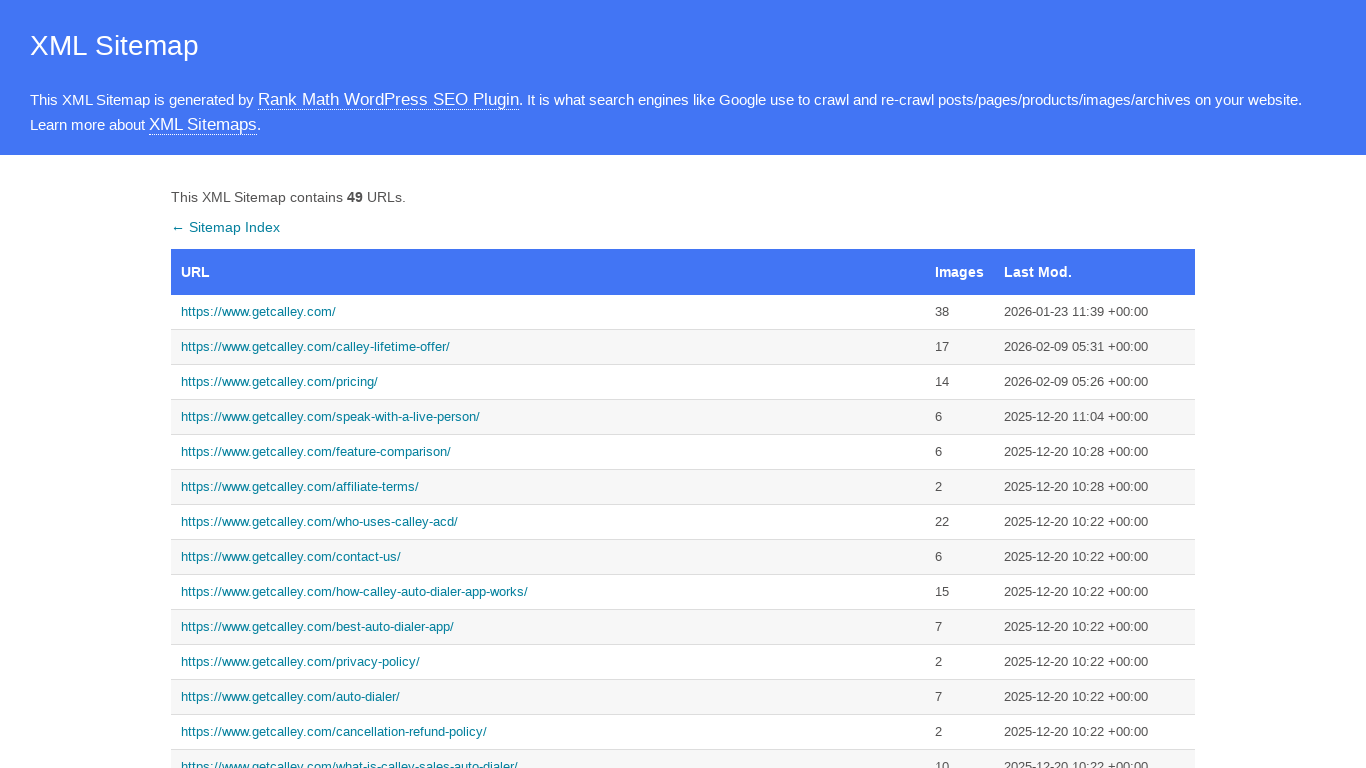